Verifies the Selenium homepage loads correctly by checking that the page body content is accessible and the window can be maximized.

Starting URL: https://selenium.dev/

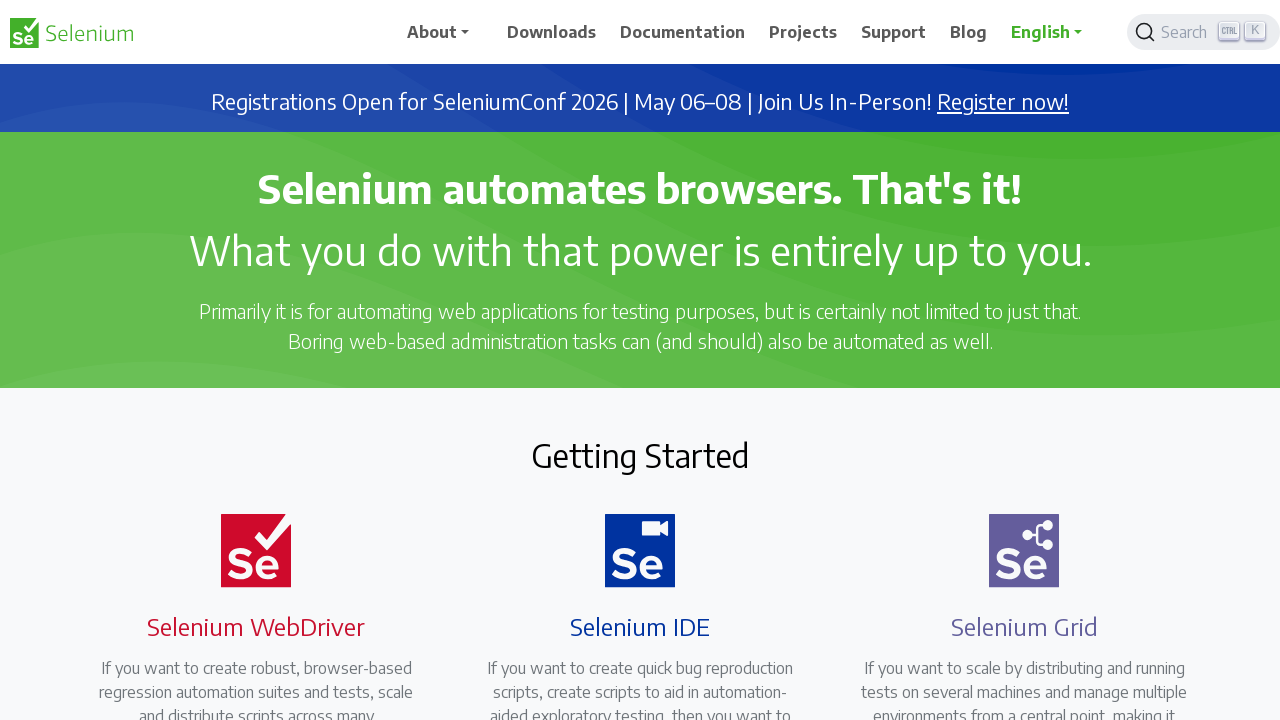

Waited for page body to load
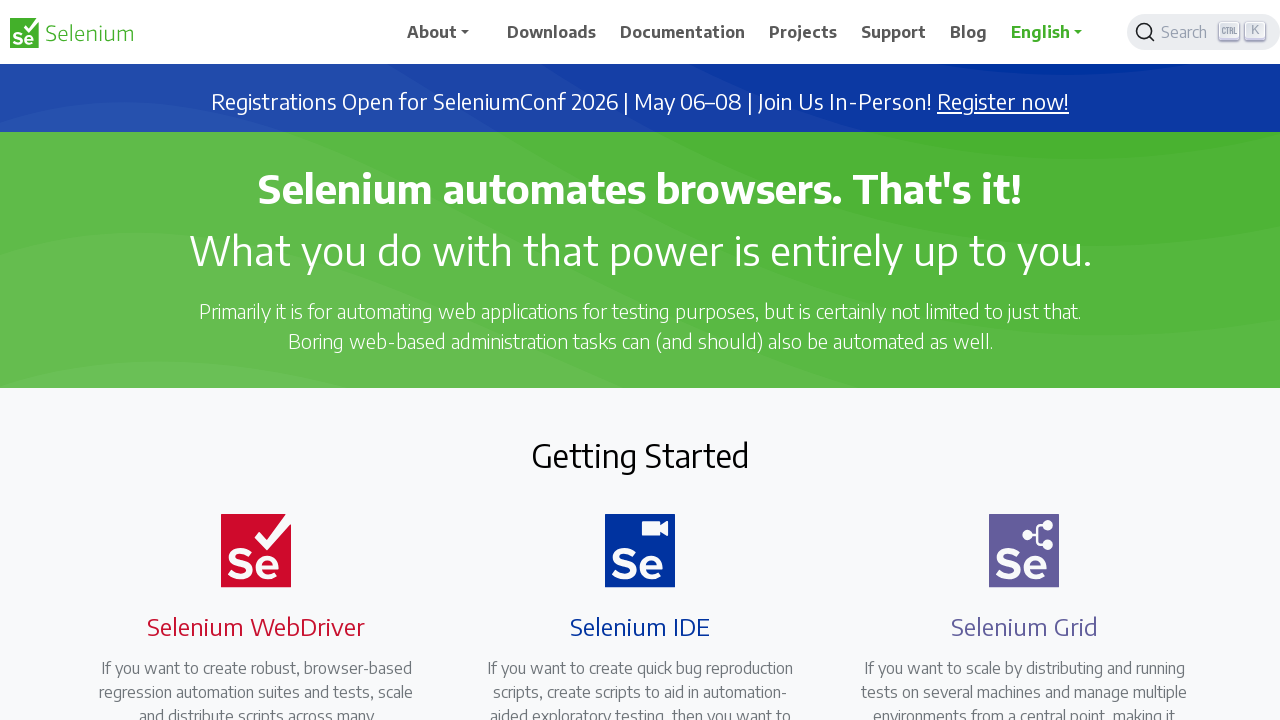

Retrieved text content: 3033 characters loaded
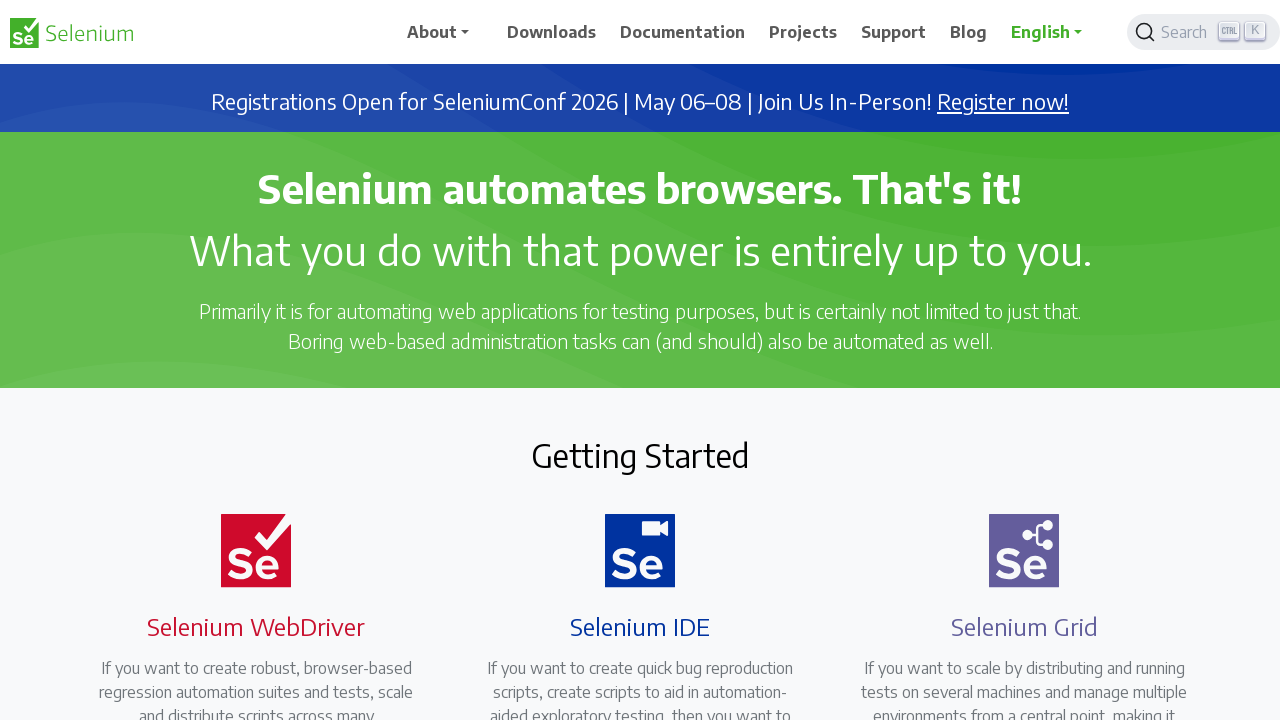

Set viewport to 1920x1080 (maximized window)
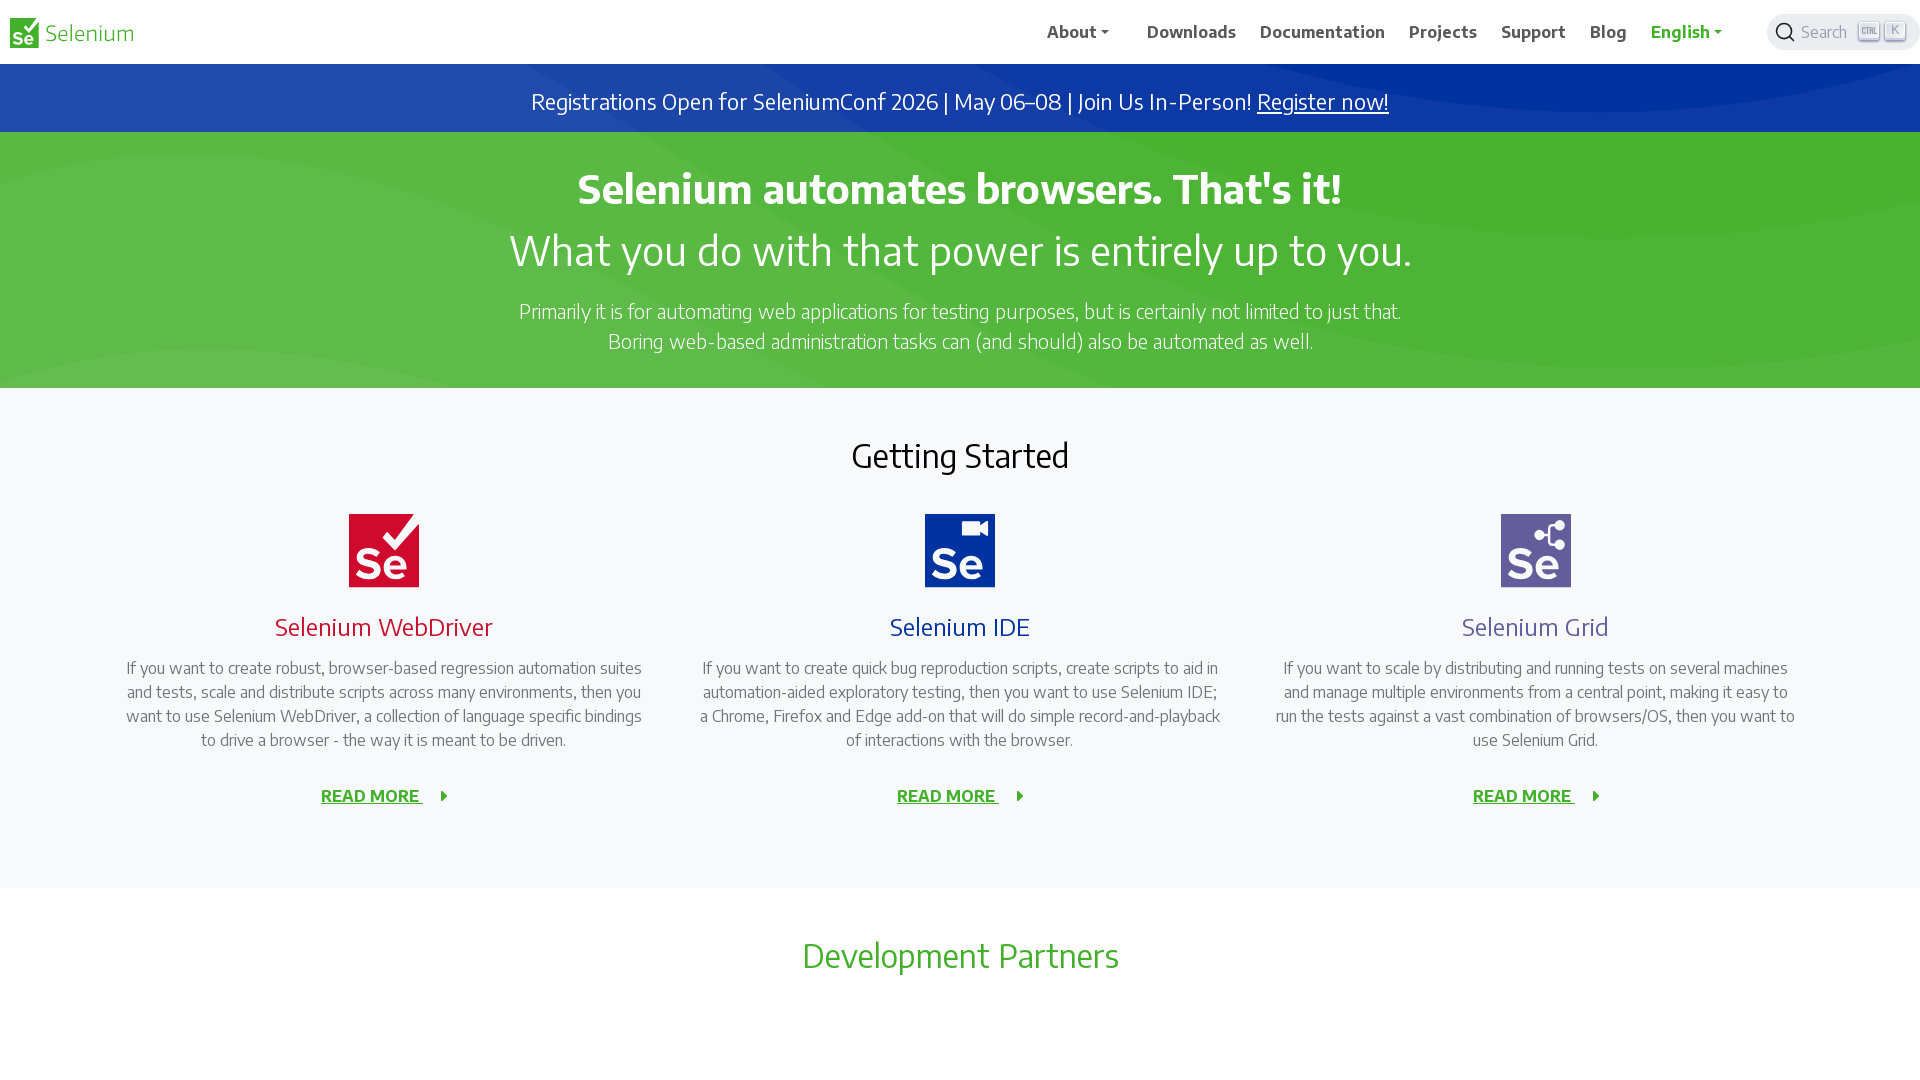

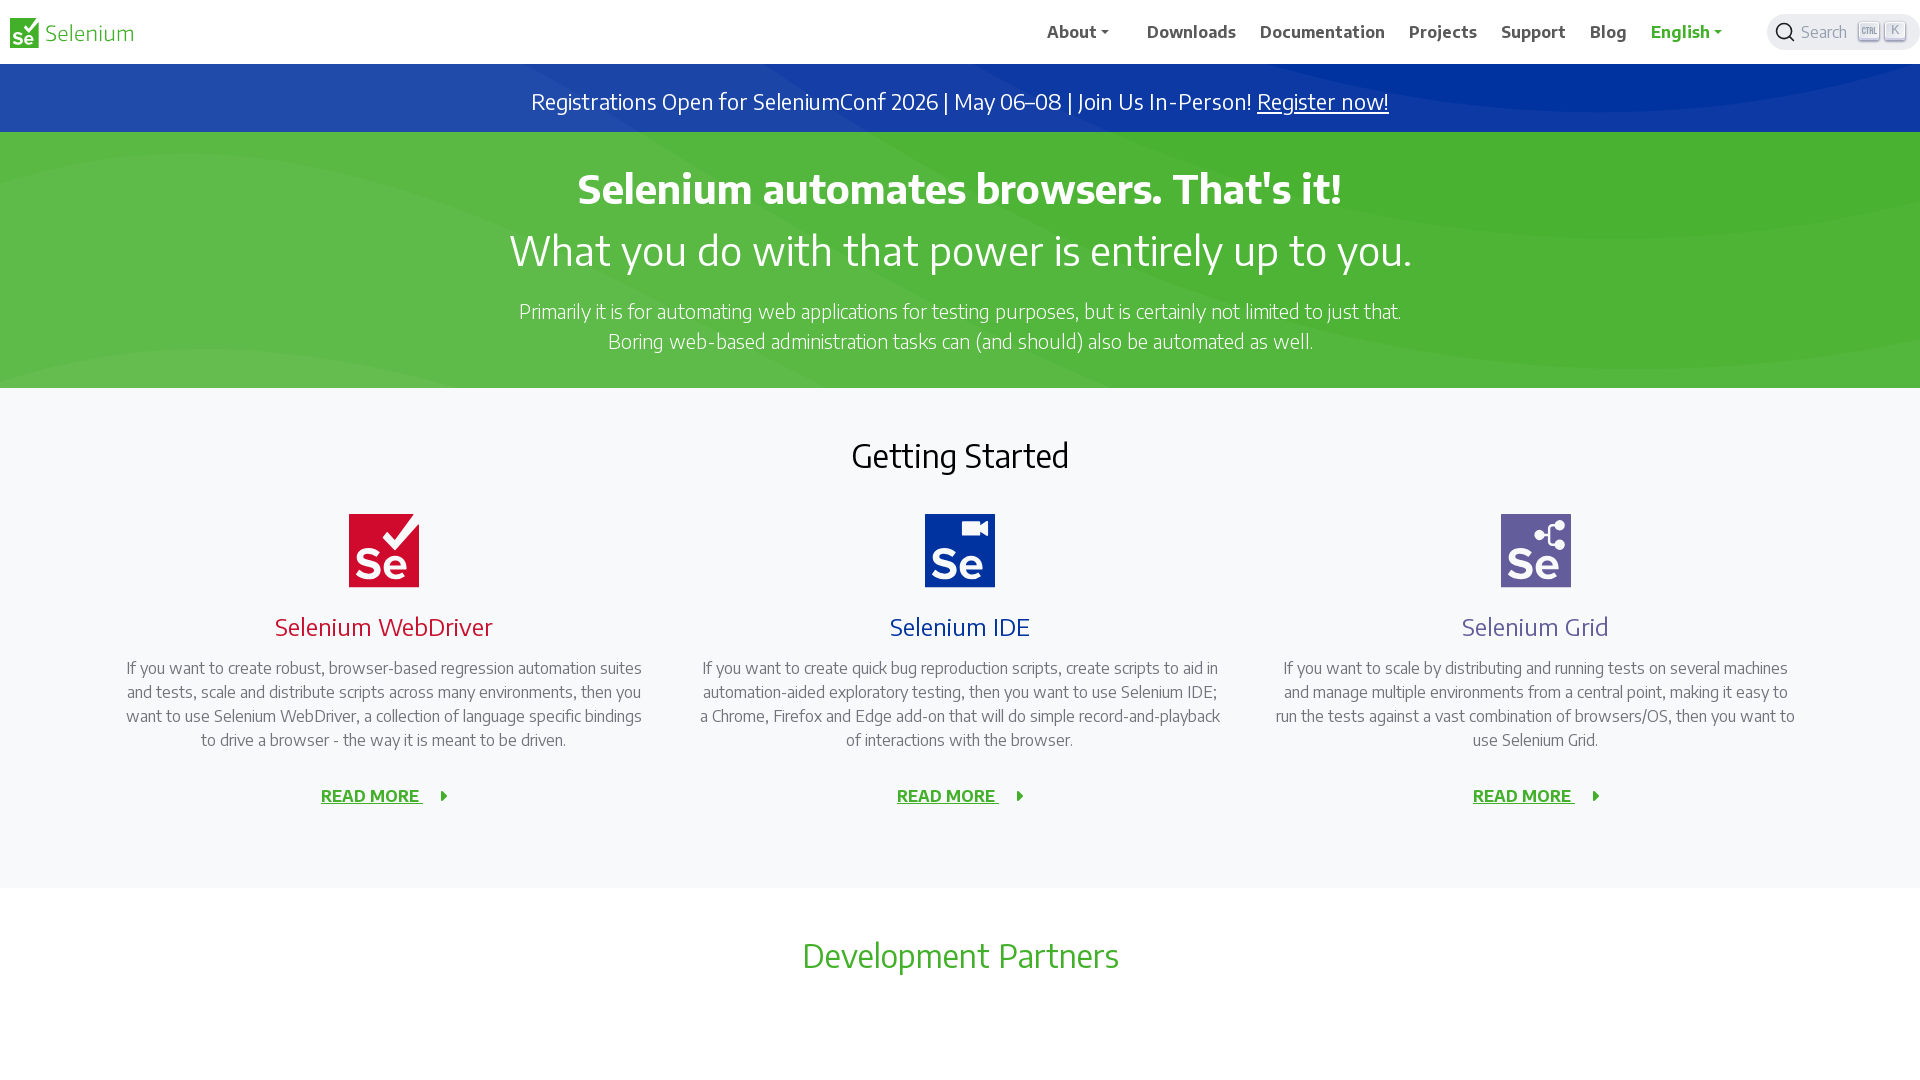